Tests loading jQuery and jQuery Growl dynamically into a page via JavaScript injection, then displays growl notification messages on the page.

Starting URL: http://the-internet.herokuapp.com

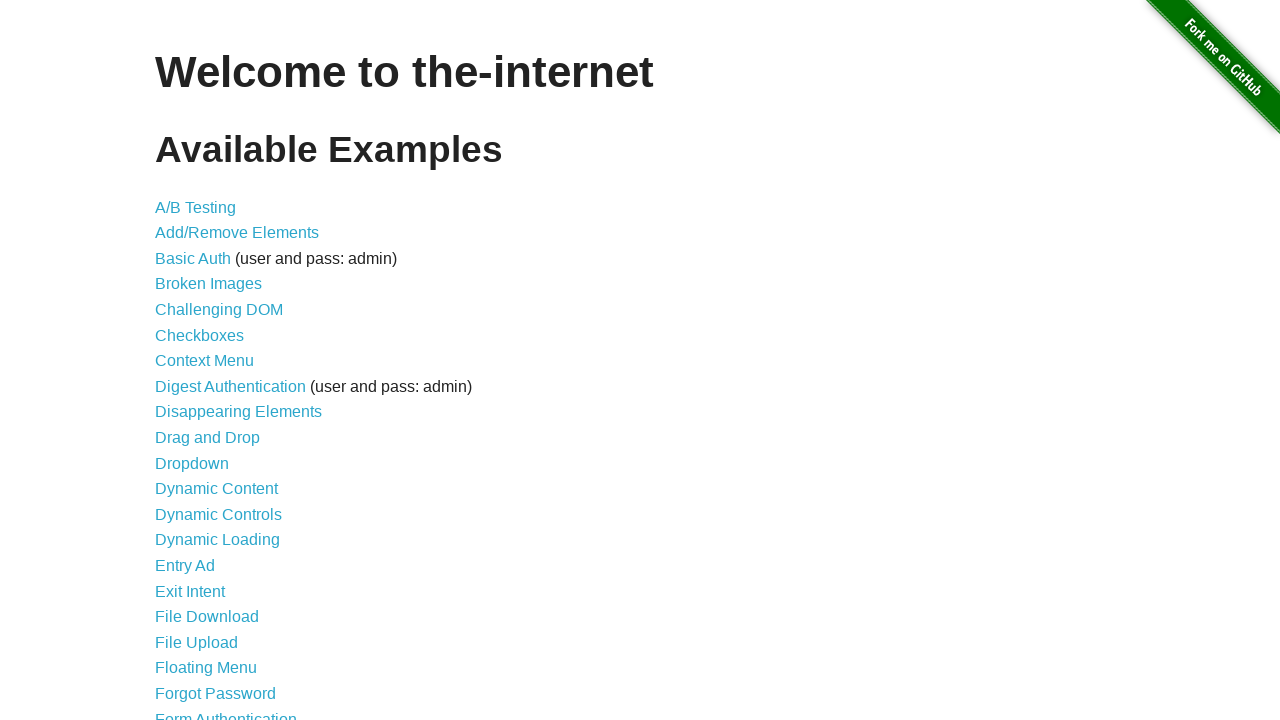

Injected jQuery library into page if not already present
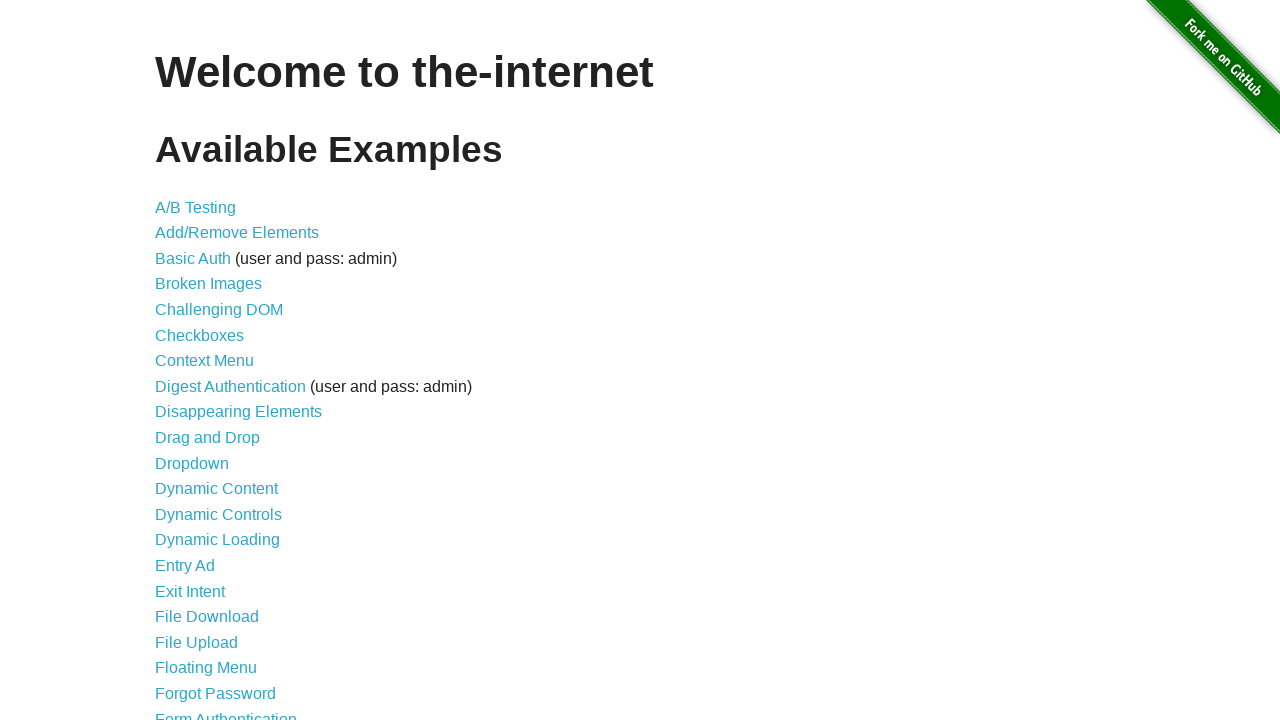

Loaded jQuery Growl plugin script
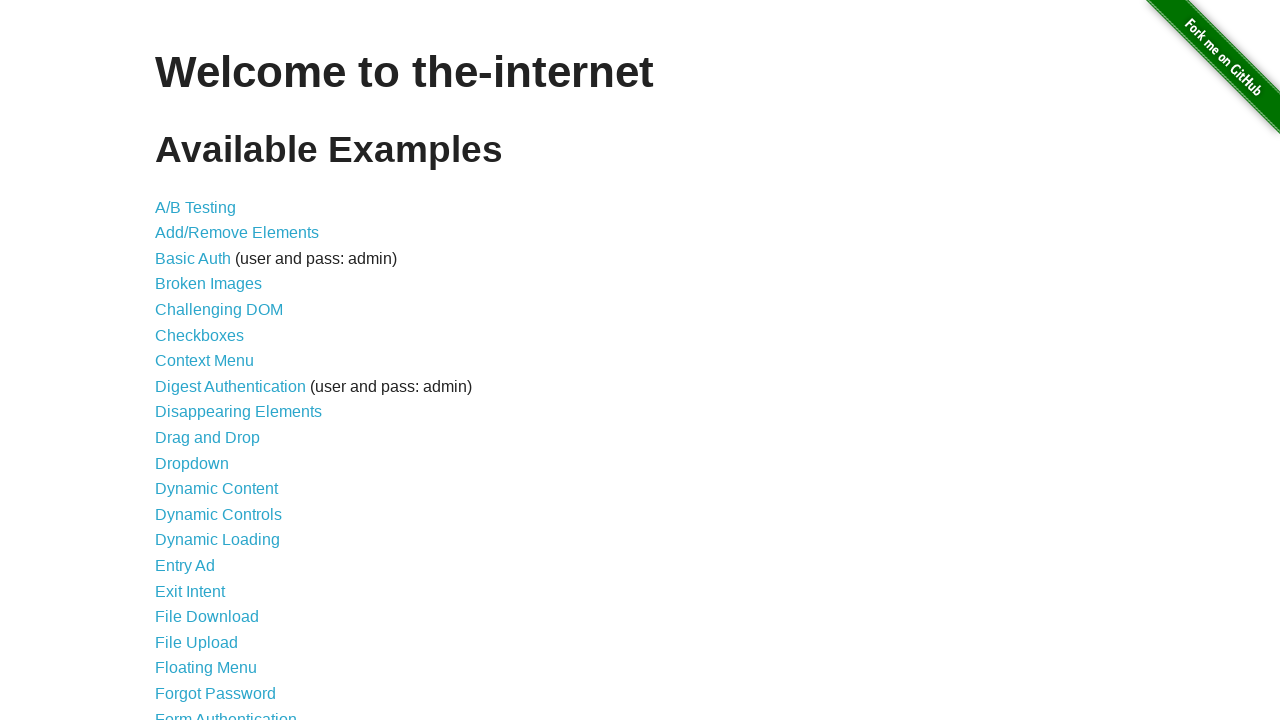

Injected jQuery Growl stylesheet into page
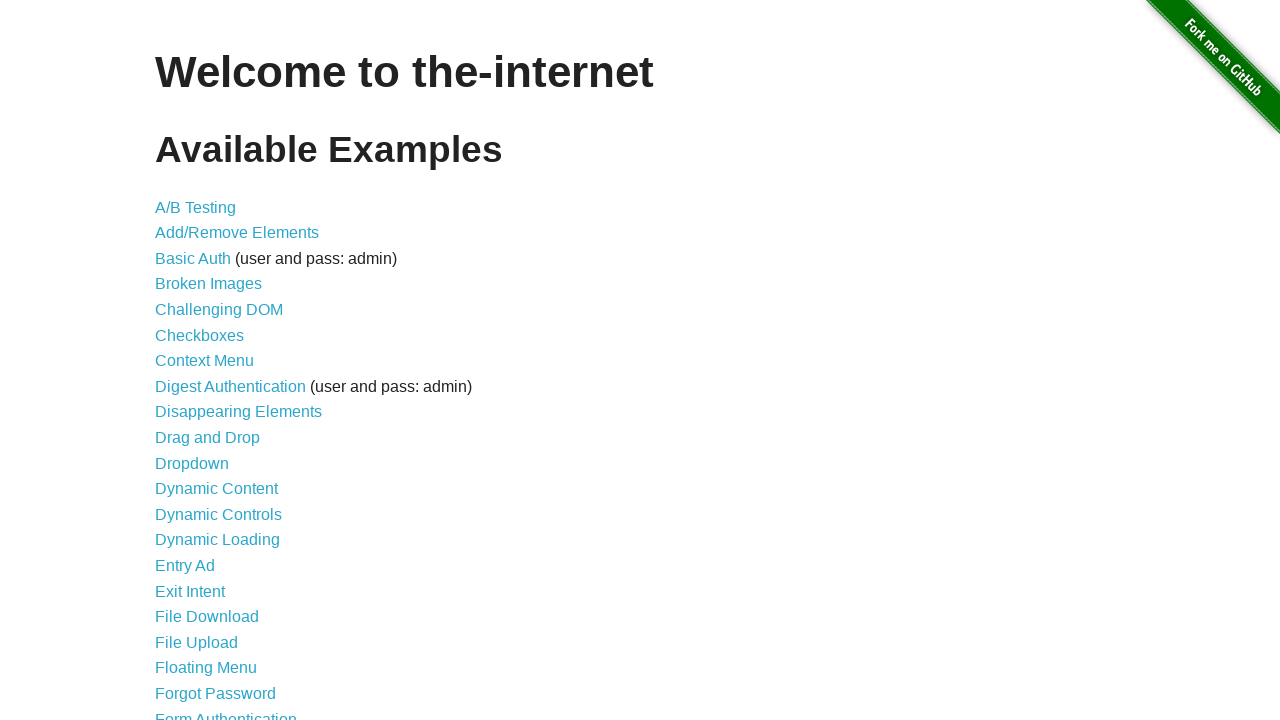

Waited for scripts and styles to load
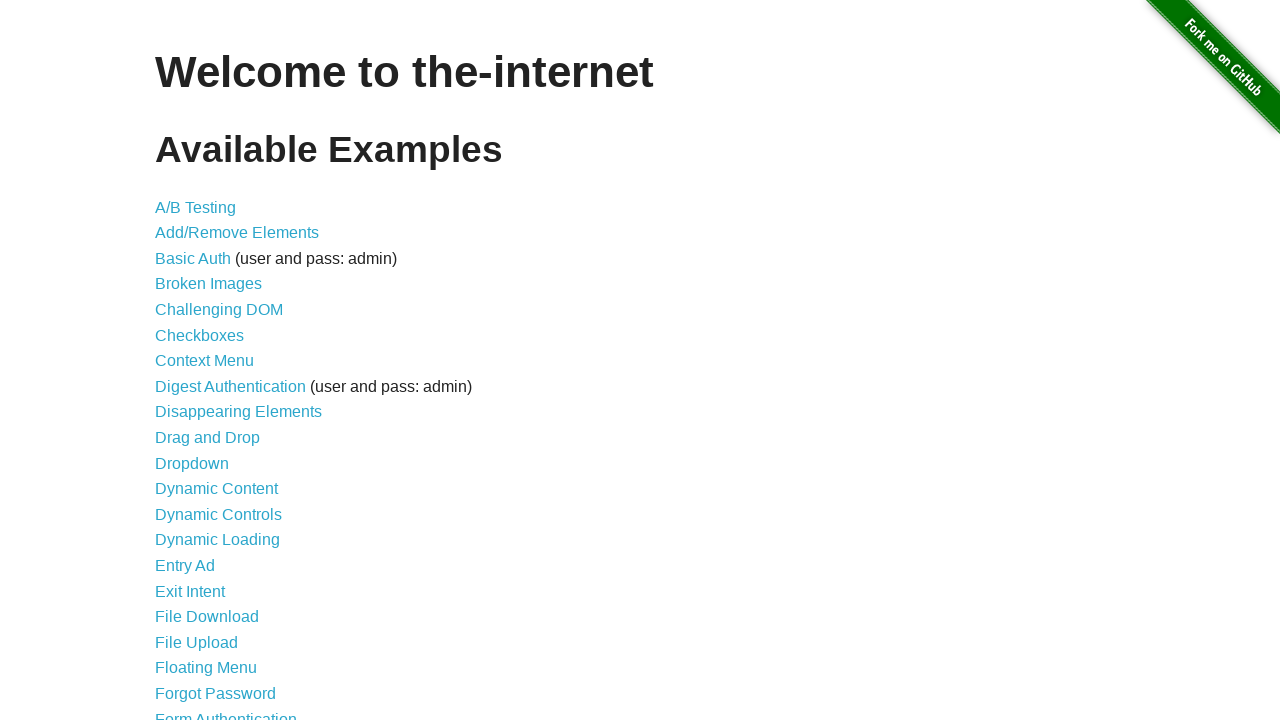

Displayed default growl notification for GET request
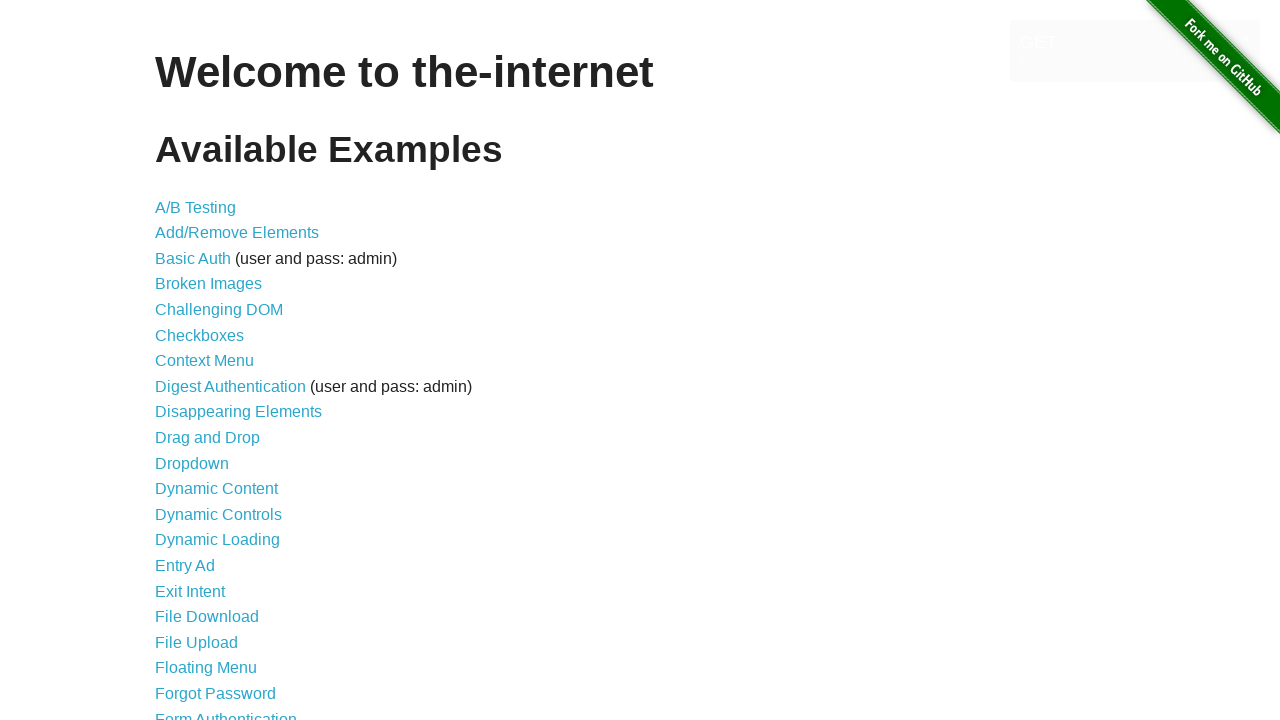

Displayed error growl notification
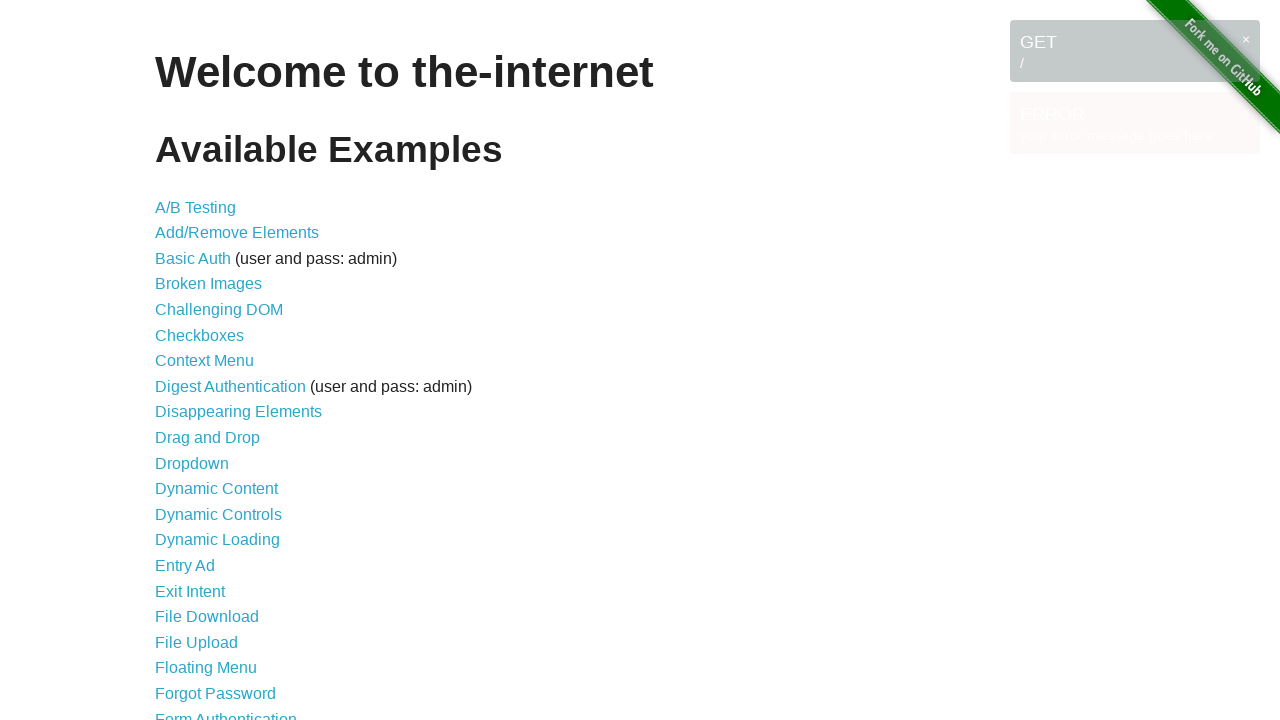

Displayed notice growl notification
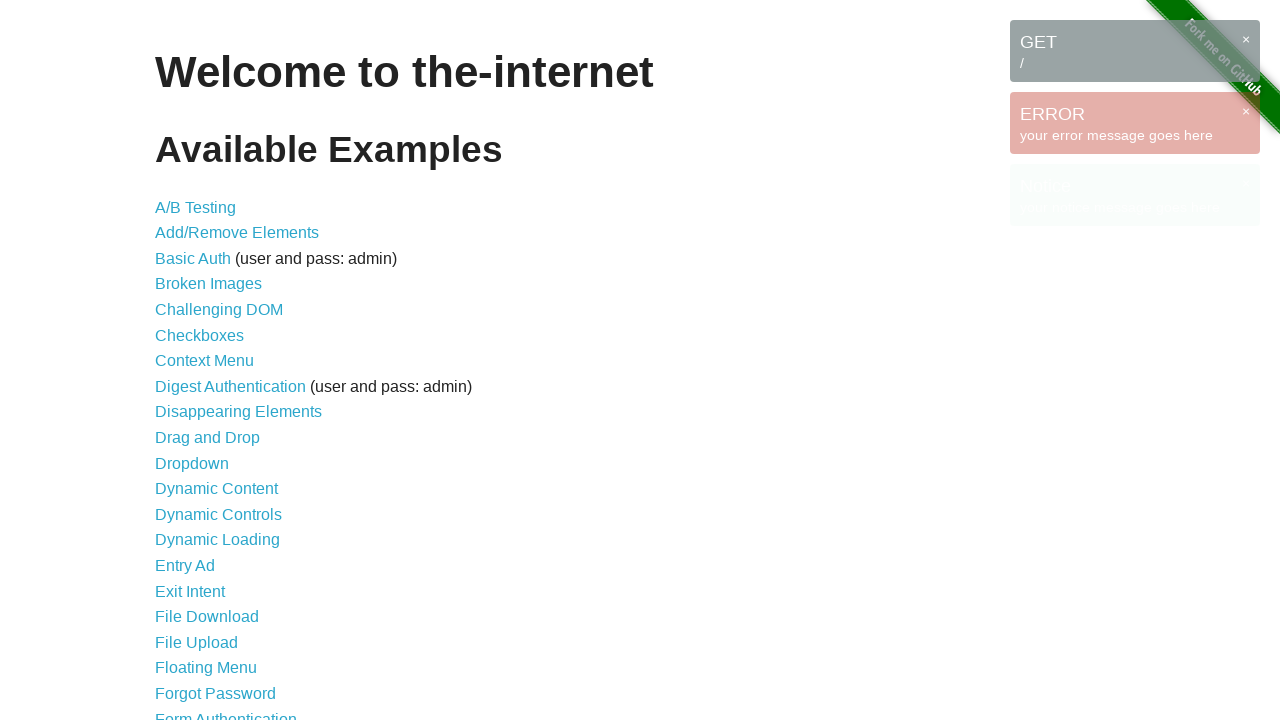

Displayed warning growl notification
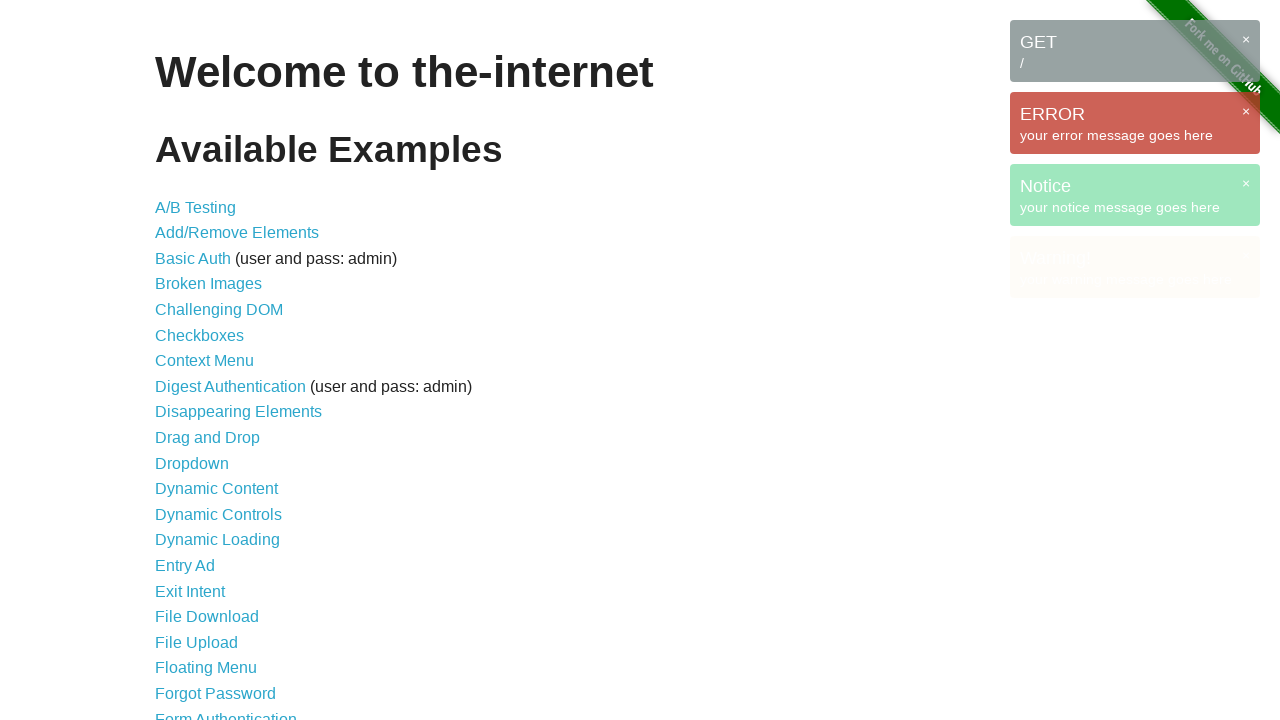

Waited for all growl notifications to display
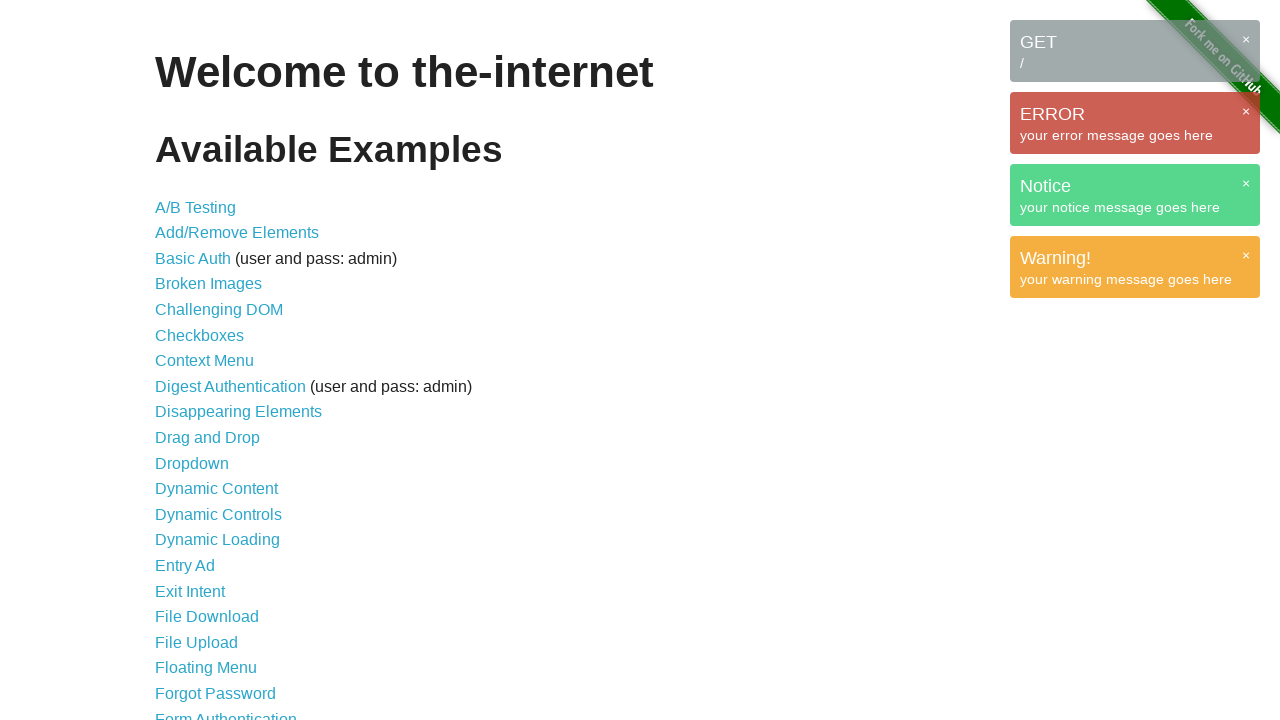

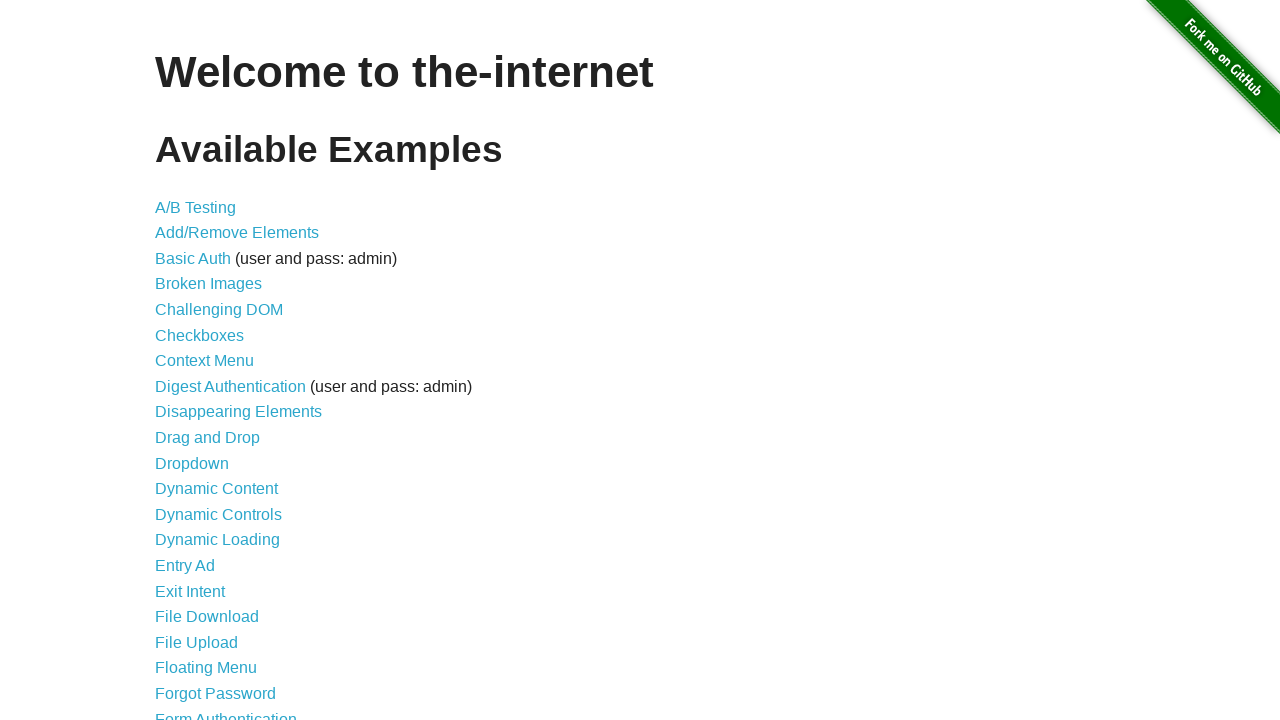